Opens the p900.com.ua website and waits for the page to load completely

Starting URL: http://p900.com.ua

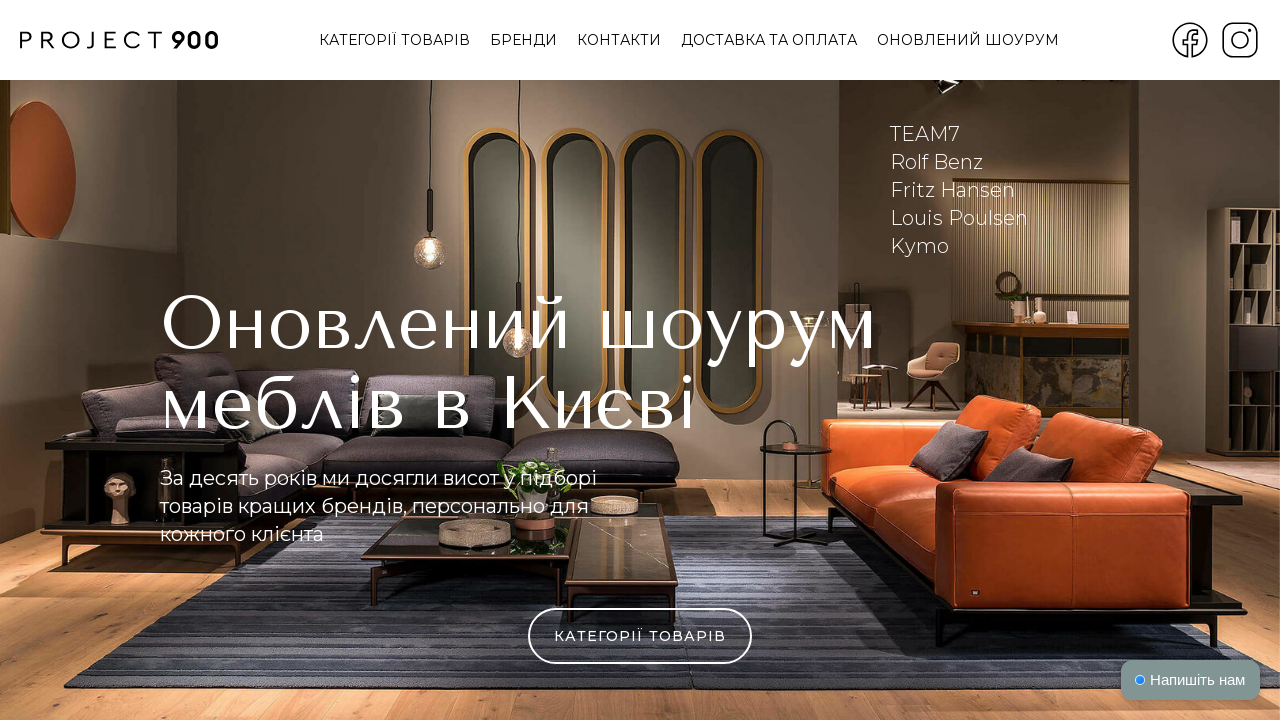

Navigated to http://p900.com.ua
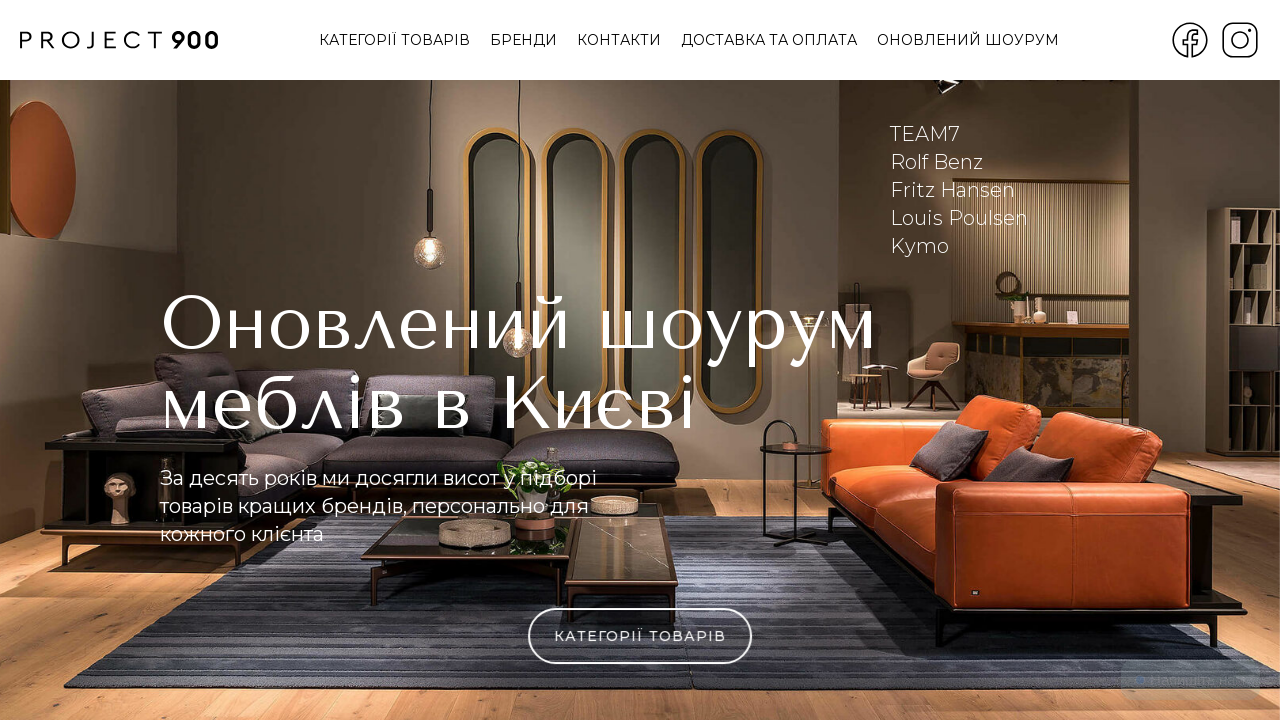

Page fully loaded - network idle state reached
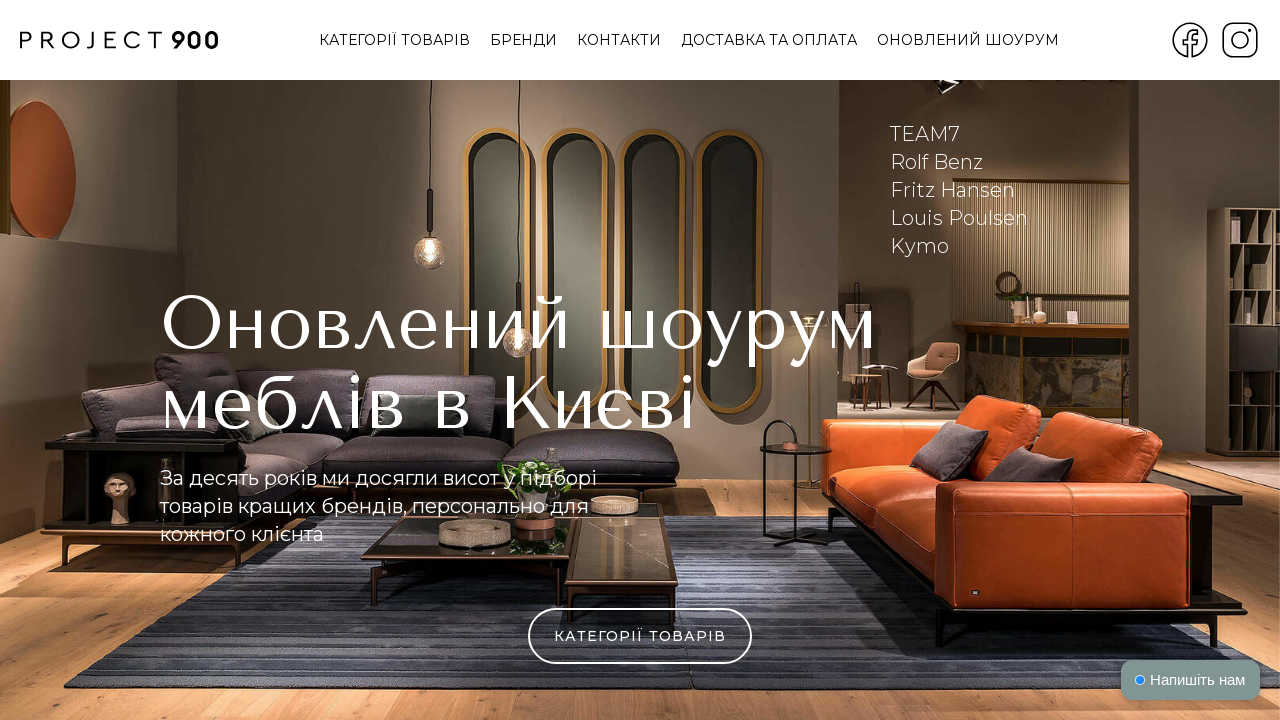

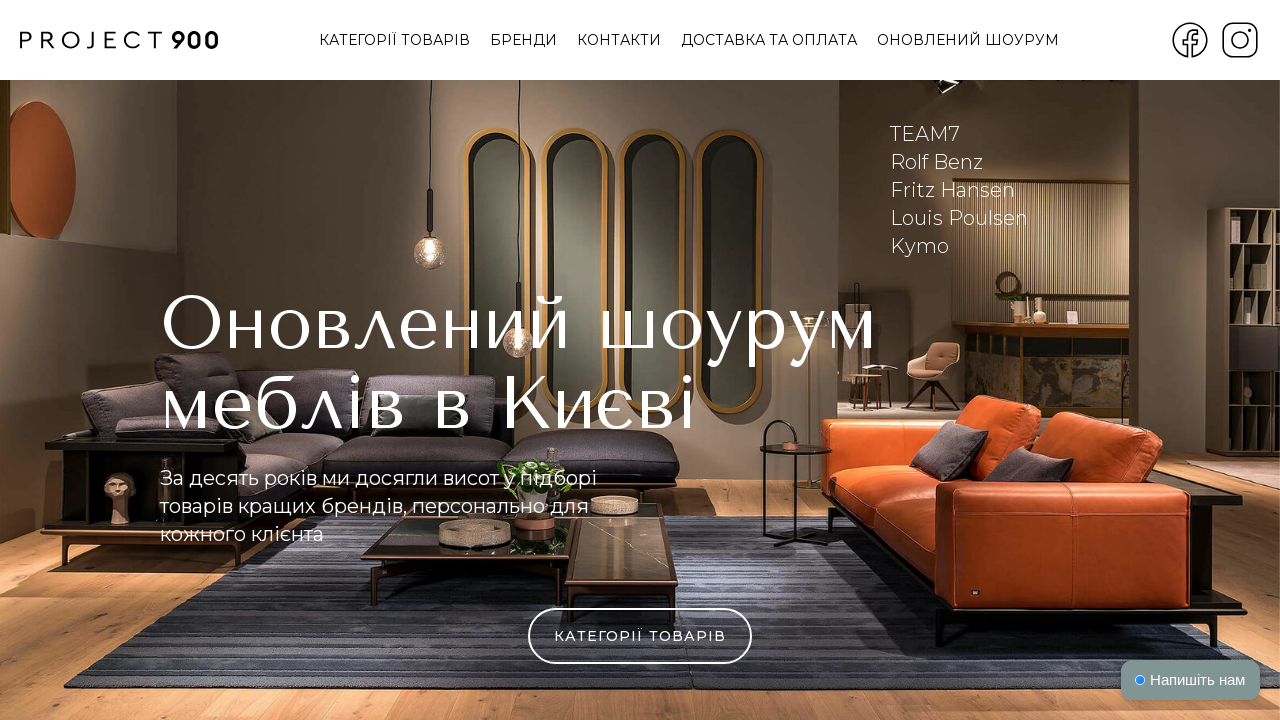